Tests date picker functionality by selecting a specific date (September 7, 1996) from a calendar widget

Starting URL: https://www.dummyticket.com/dummy-ticket-for-visa-application/

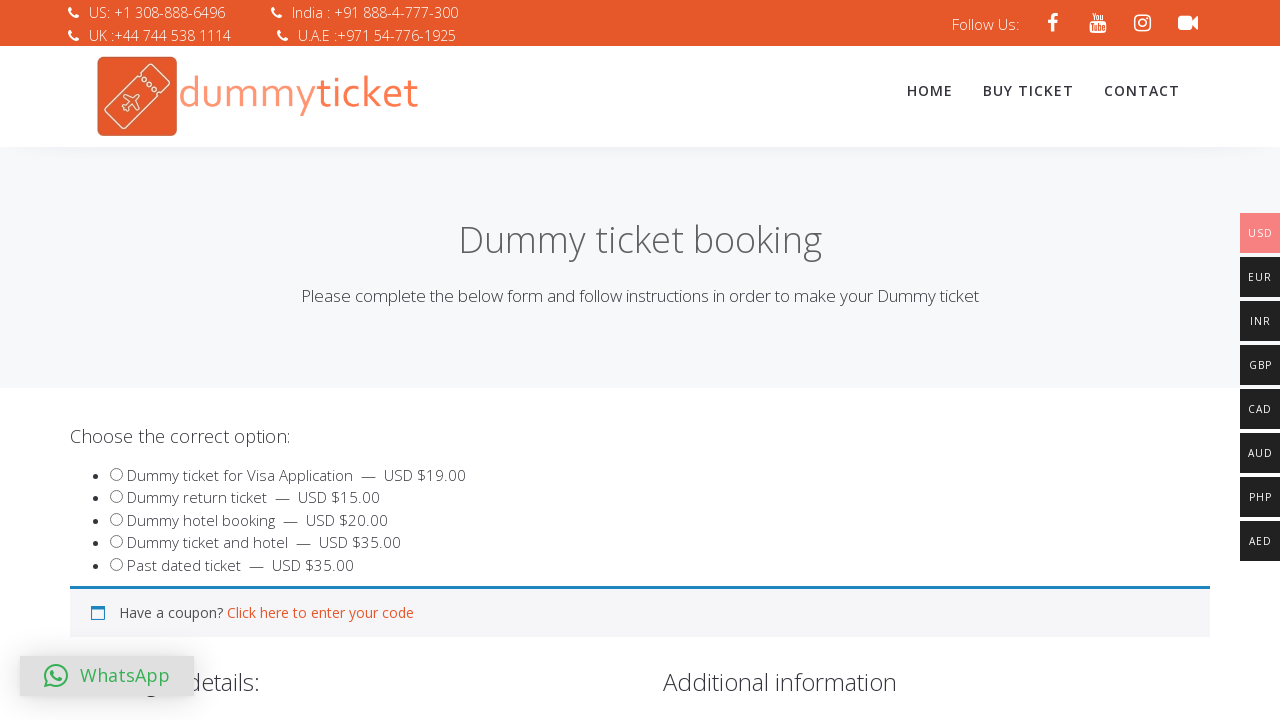

Clicked on date of birth field to open date picker at (344, 360) on #dob
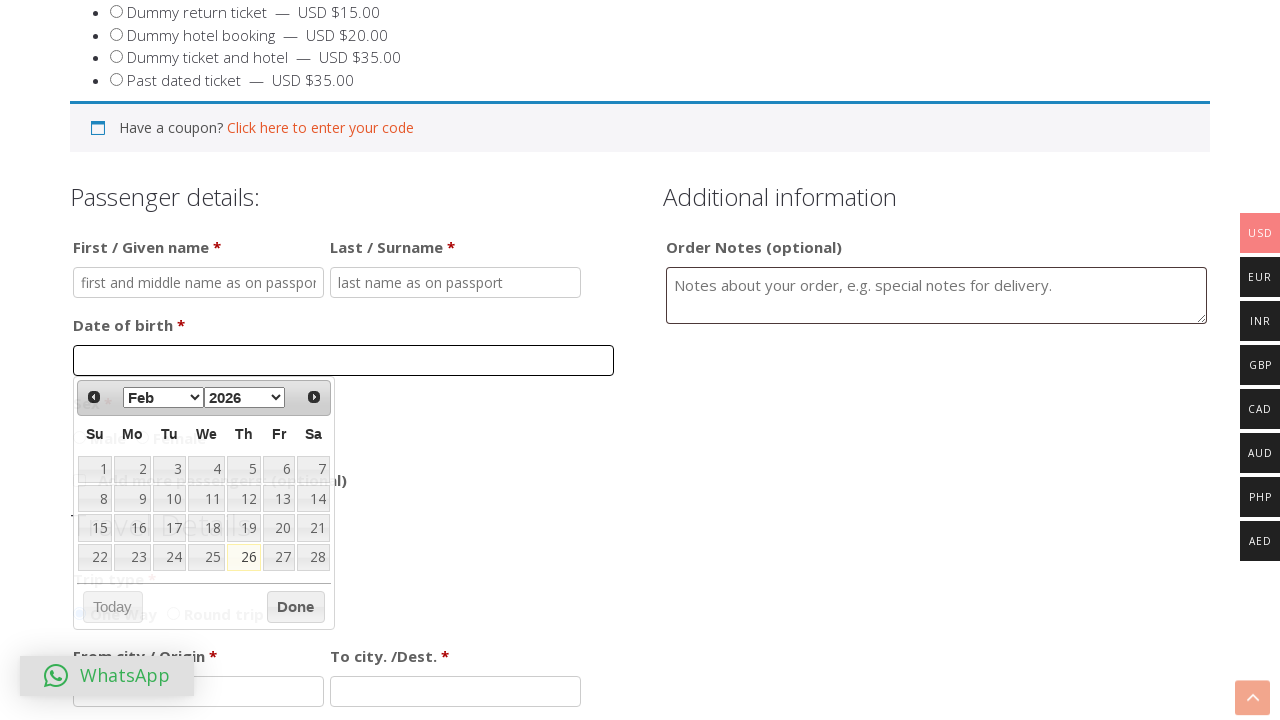

Selected September from month dropdown on .ui-datepicker-month
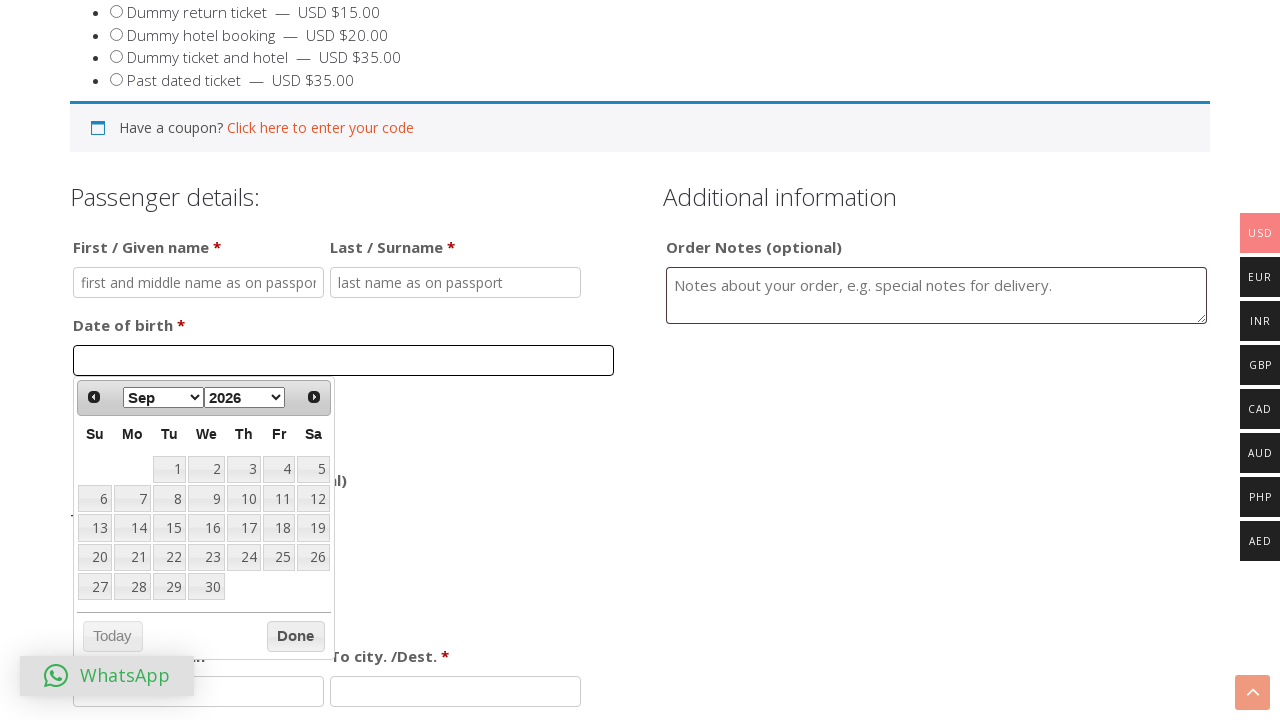

Selected 1996 from year dropdown on .ui-datepicker-year
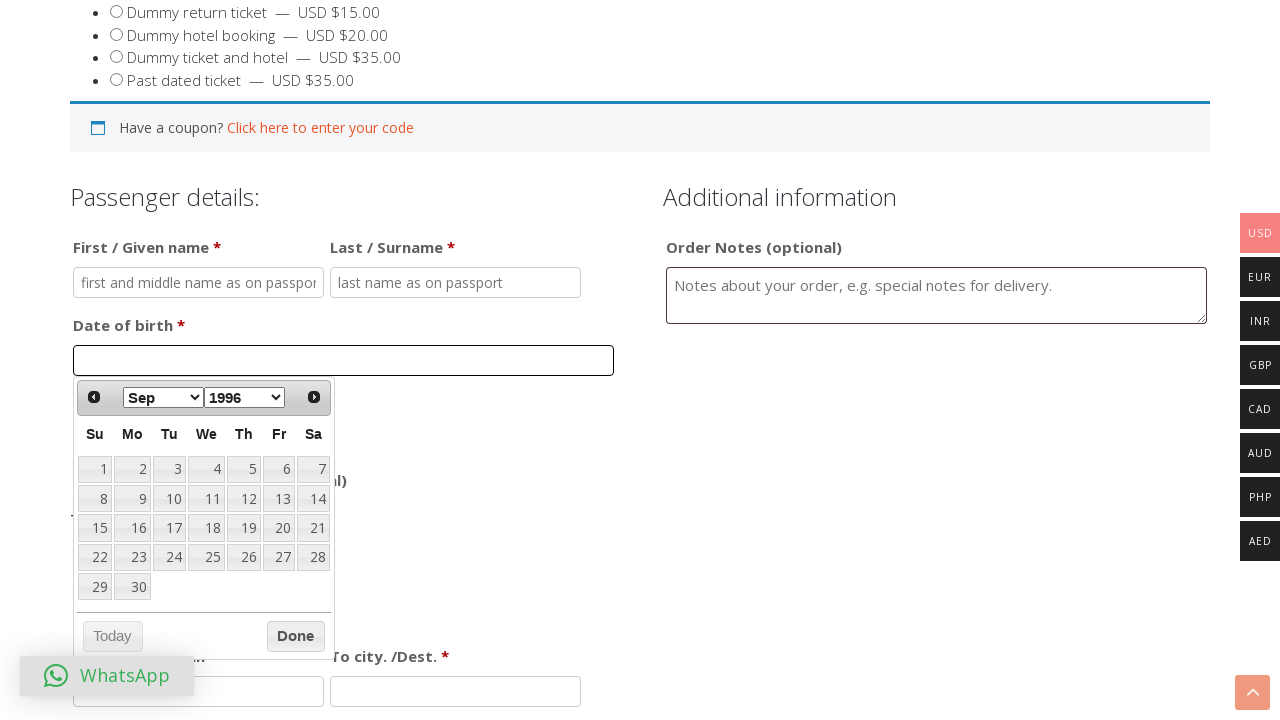

Clicked on date 7 in the calendar at (313, 469) on xpath=//table[@class='ui-datepicker-calendar']//tr/td >> nth=6
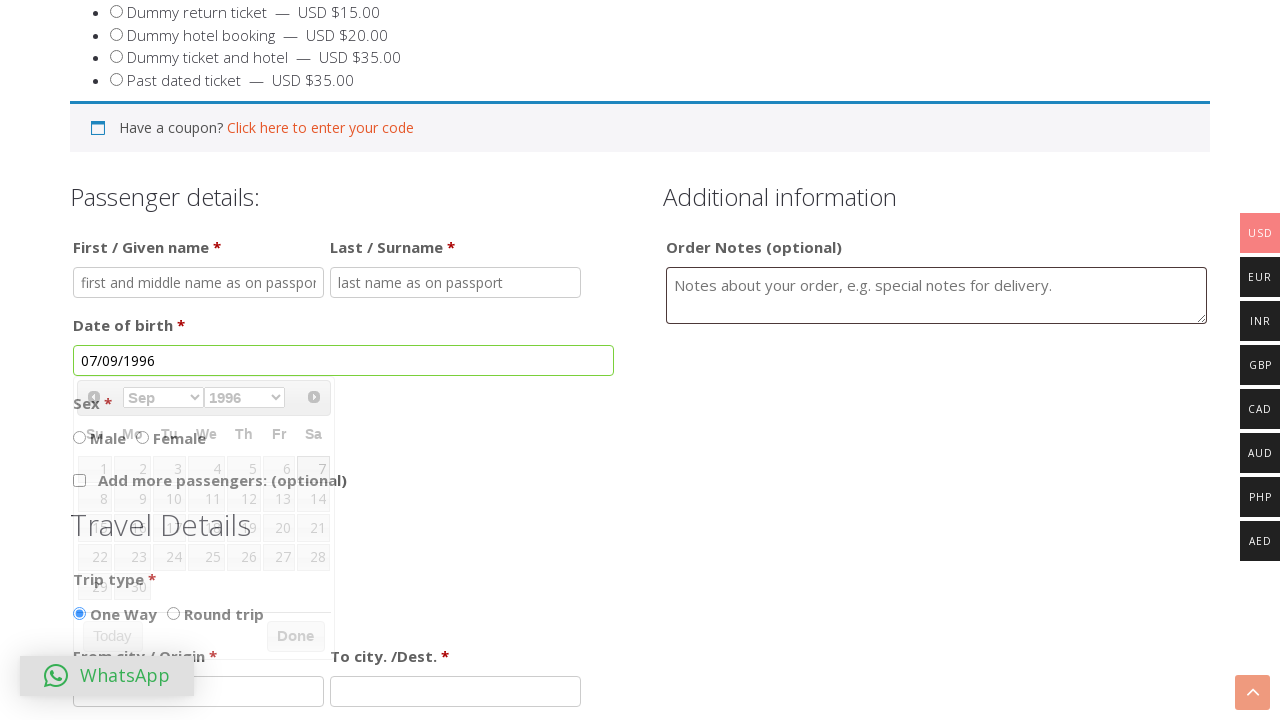

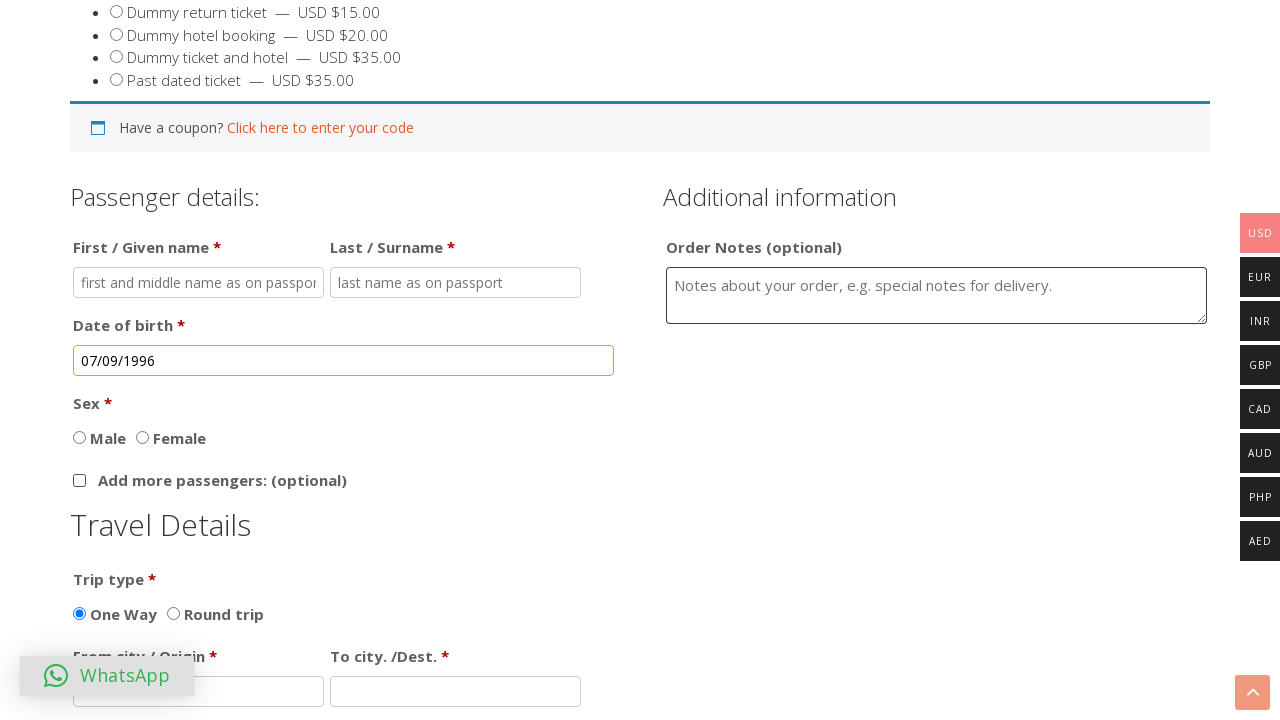